Tests JavaScript prompt alert handling by clicking a button that triggers a prompt, entering text into the prompt dialog, and accepting it.

Starting URL: https://the-internet.herokuapp.com/javascript_alerts

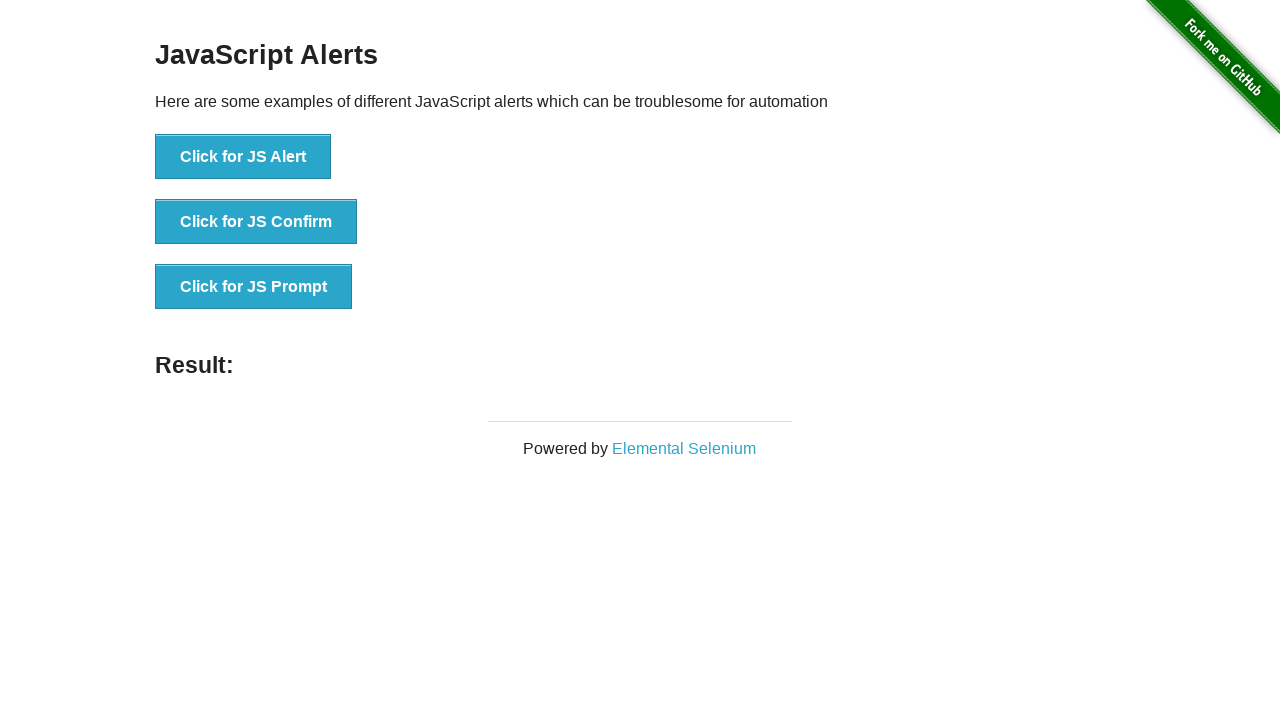

Set up dialog handler to accept prompt with text 'admin'
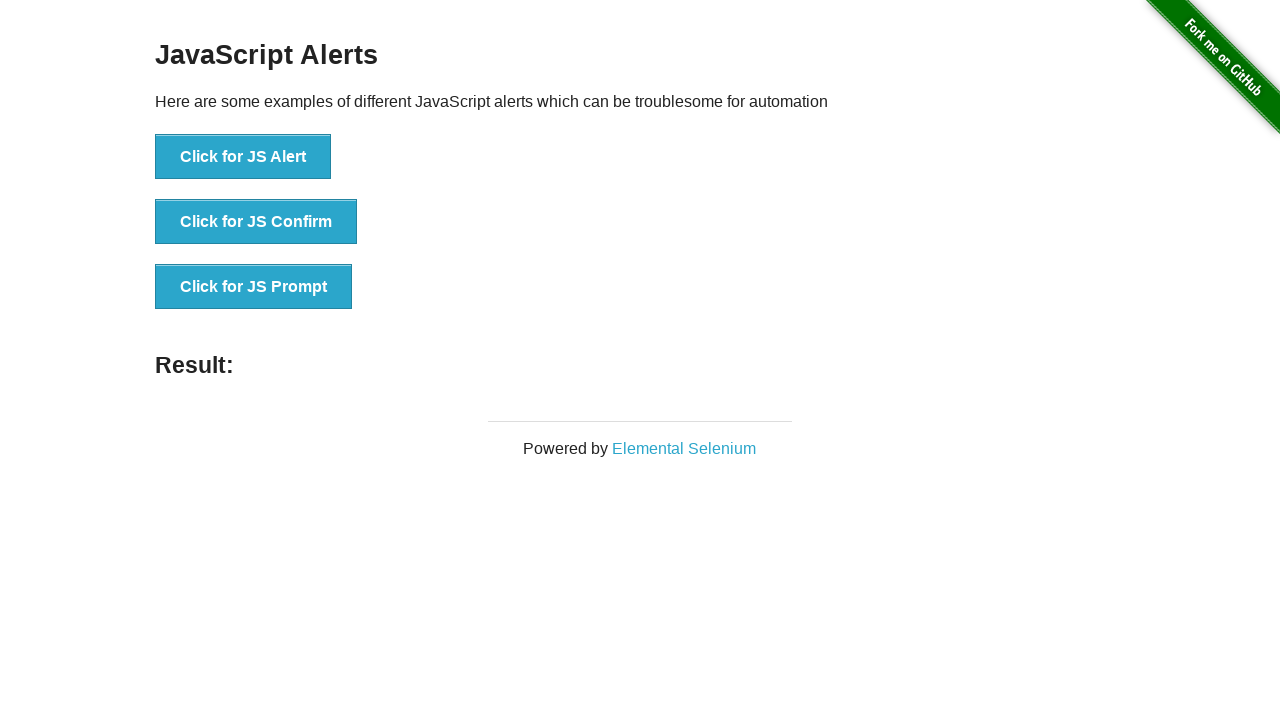

Clicked button to trigger JavaScript prompt dialog at (254, 287) on xpath=//button[@onclick='jsPrompt()']
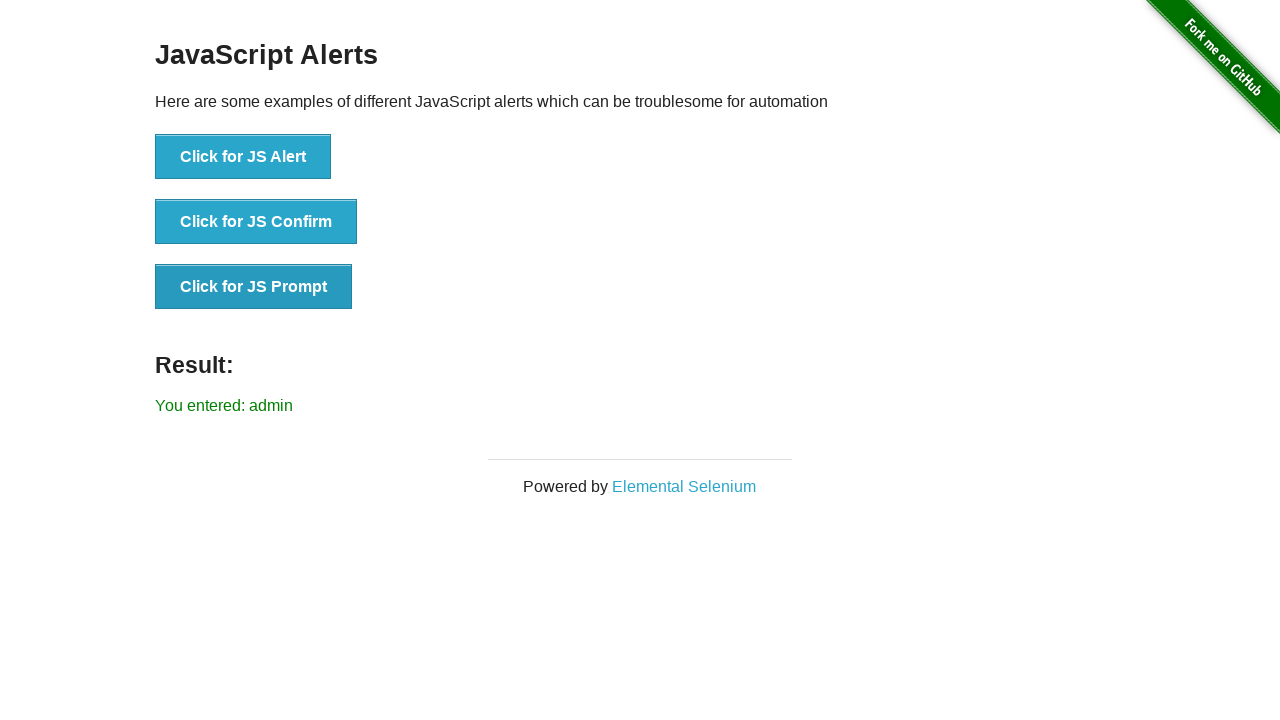

Waited for prompt dialog to be processed
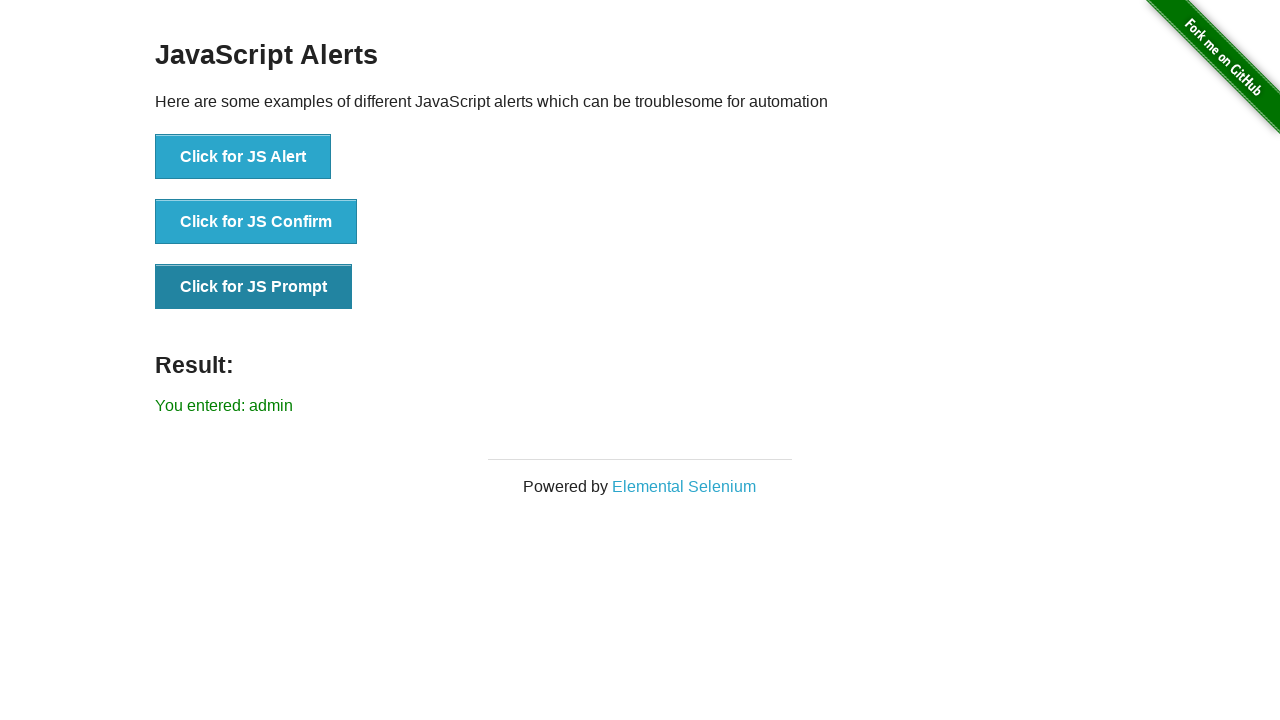

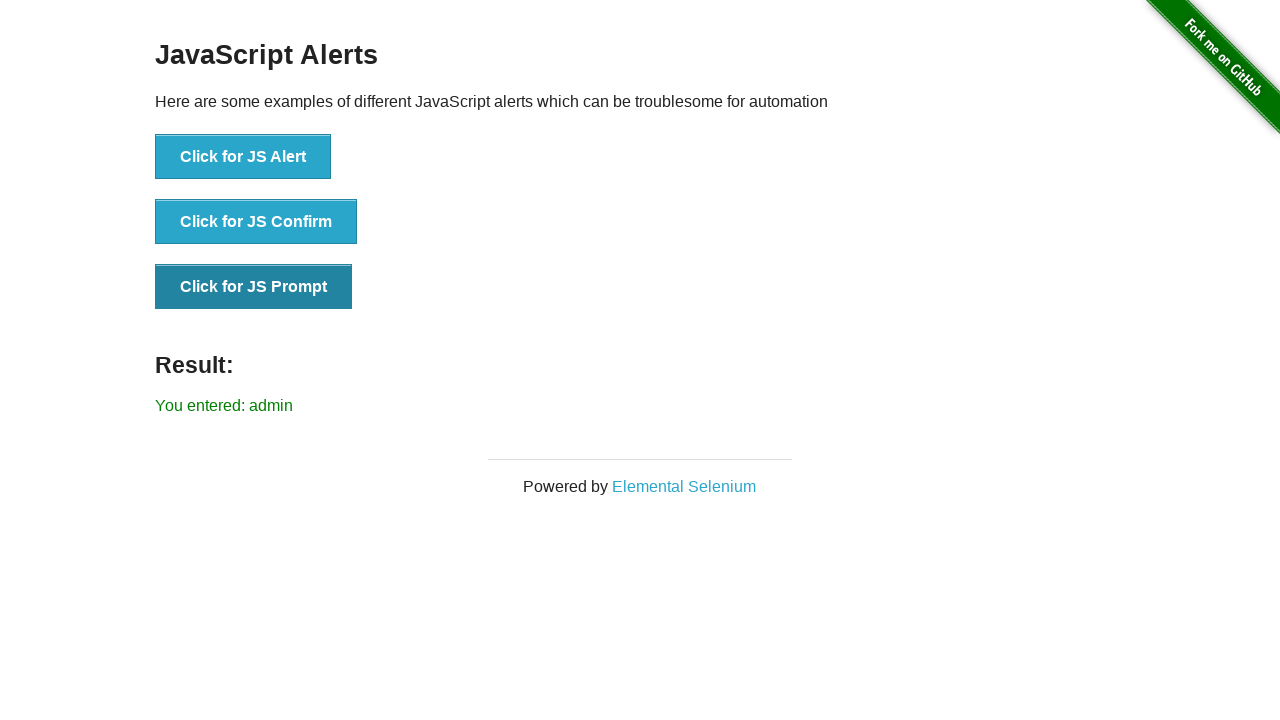